Navigates to the Playwright documentation website and clicks on the "Doc" link to access documentation.

Starting URL: https://playwright.dev/

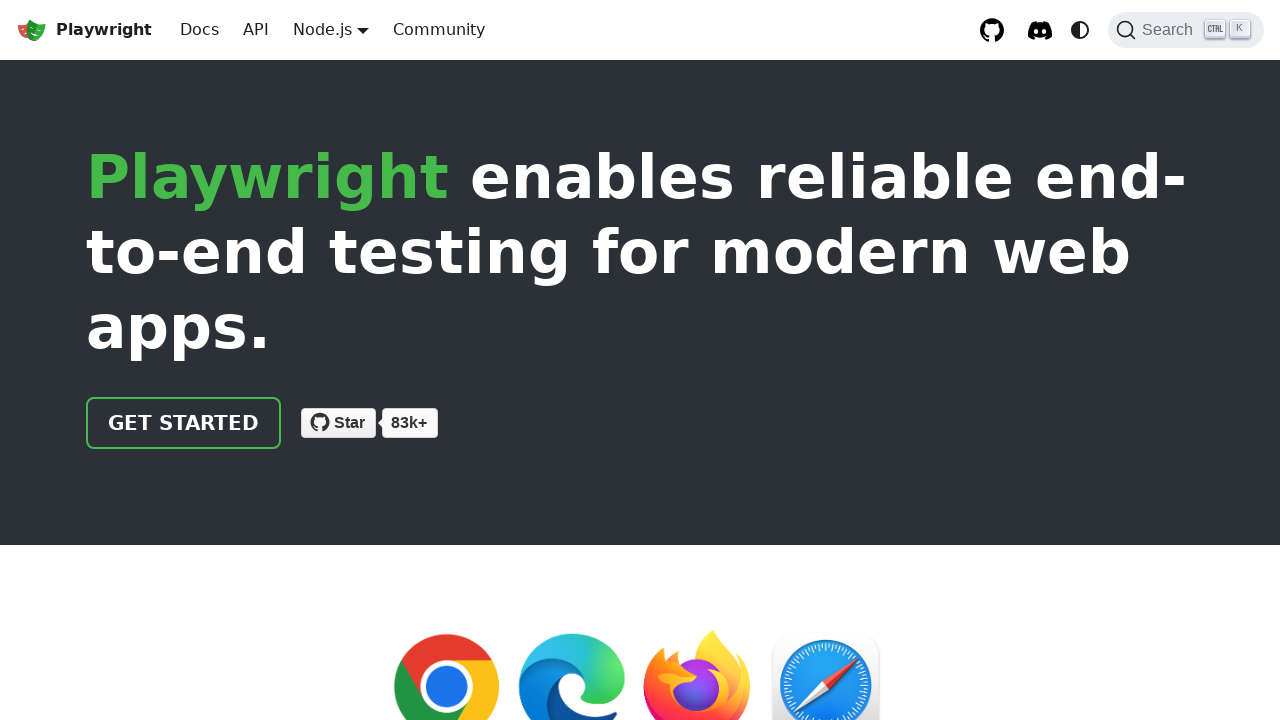

Navigated to Playwright documentation website
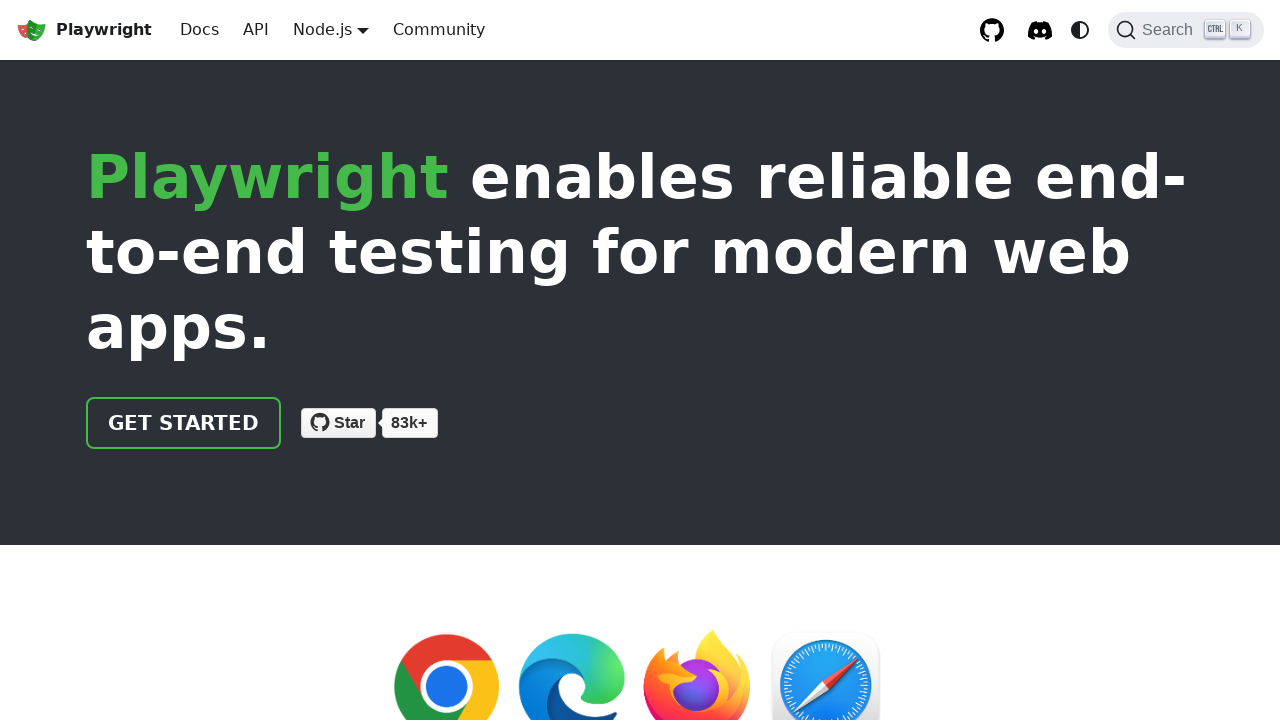

Clicked on the Doc link to access documentation at (200, 30) on text=Doc
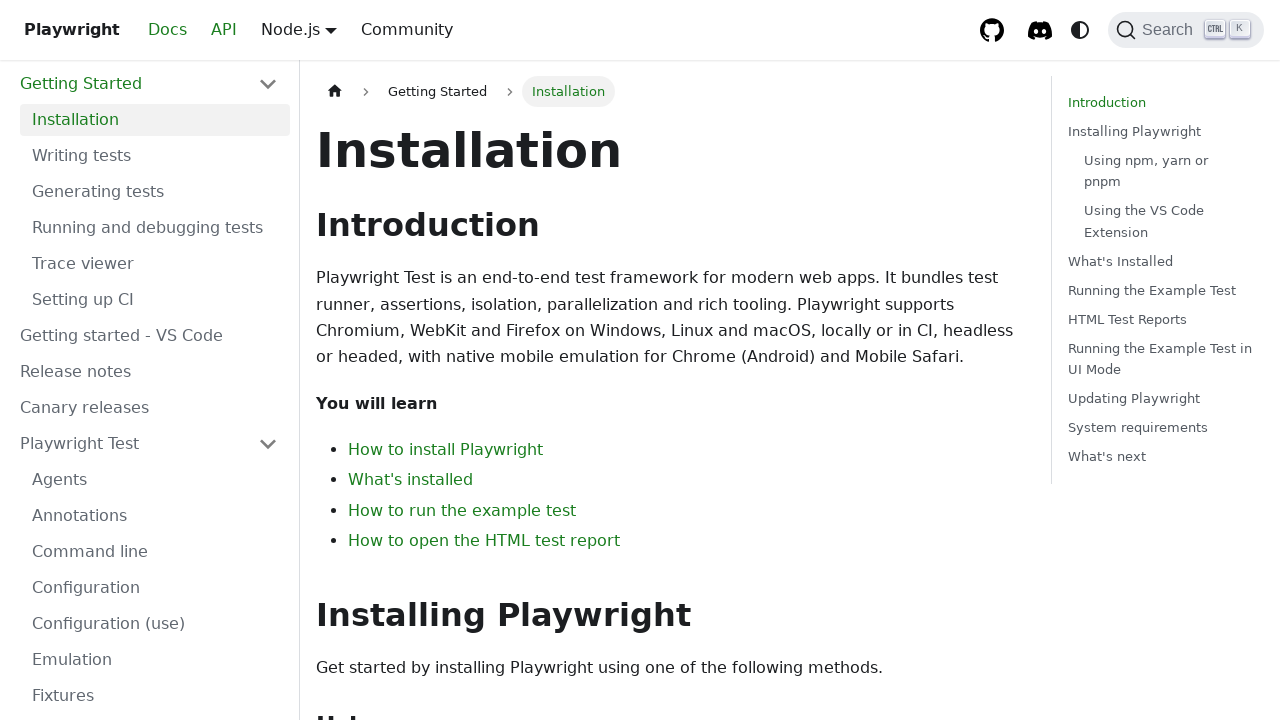

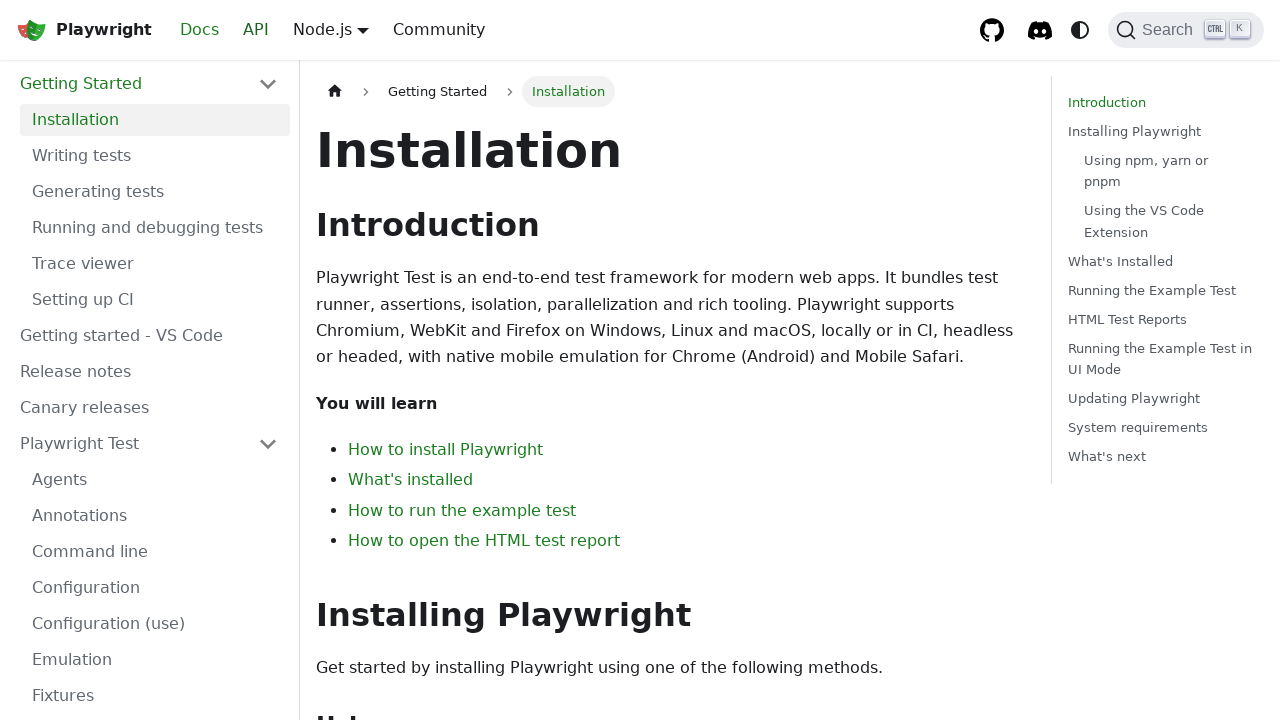